Tests checkbox functionality by verifying initial state, checking and unchecking a checkbox, and counting total checkboxes on the page

Starting URL: http://qaclickacademy.com/practice.php

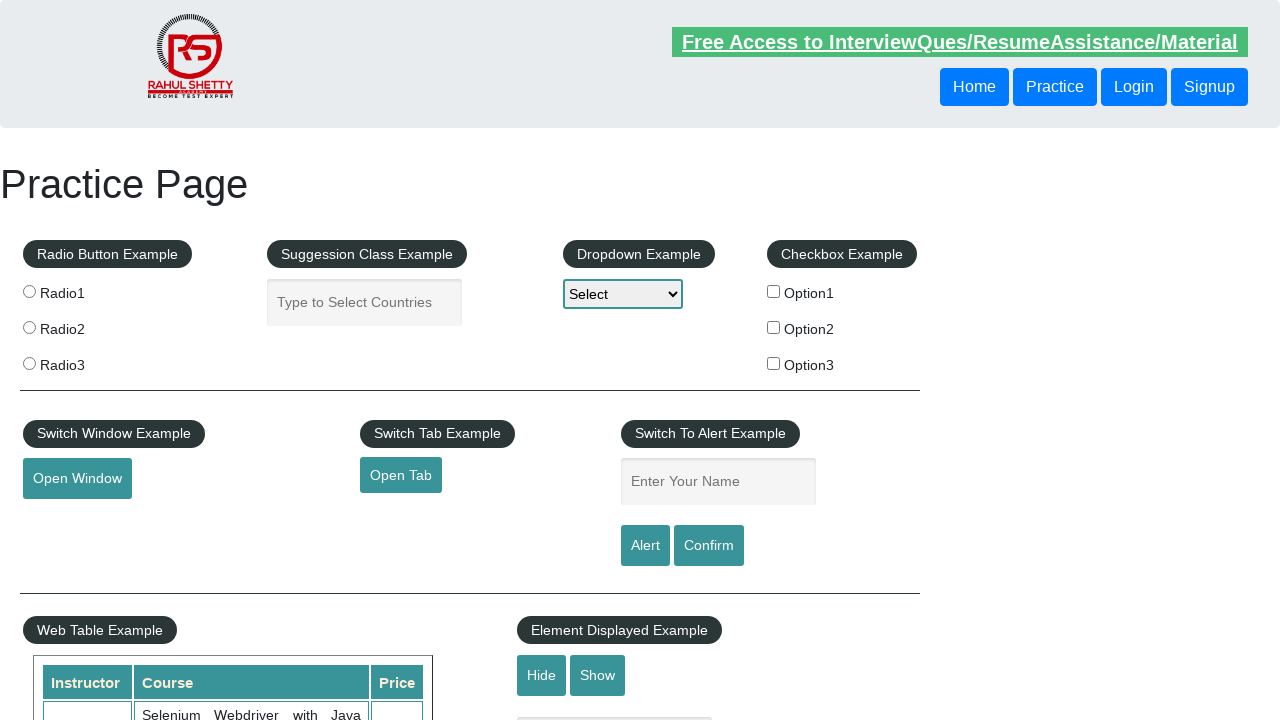

Verified that checkbox #checkBoxOption1 is initially unchecked
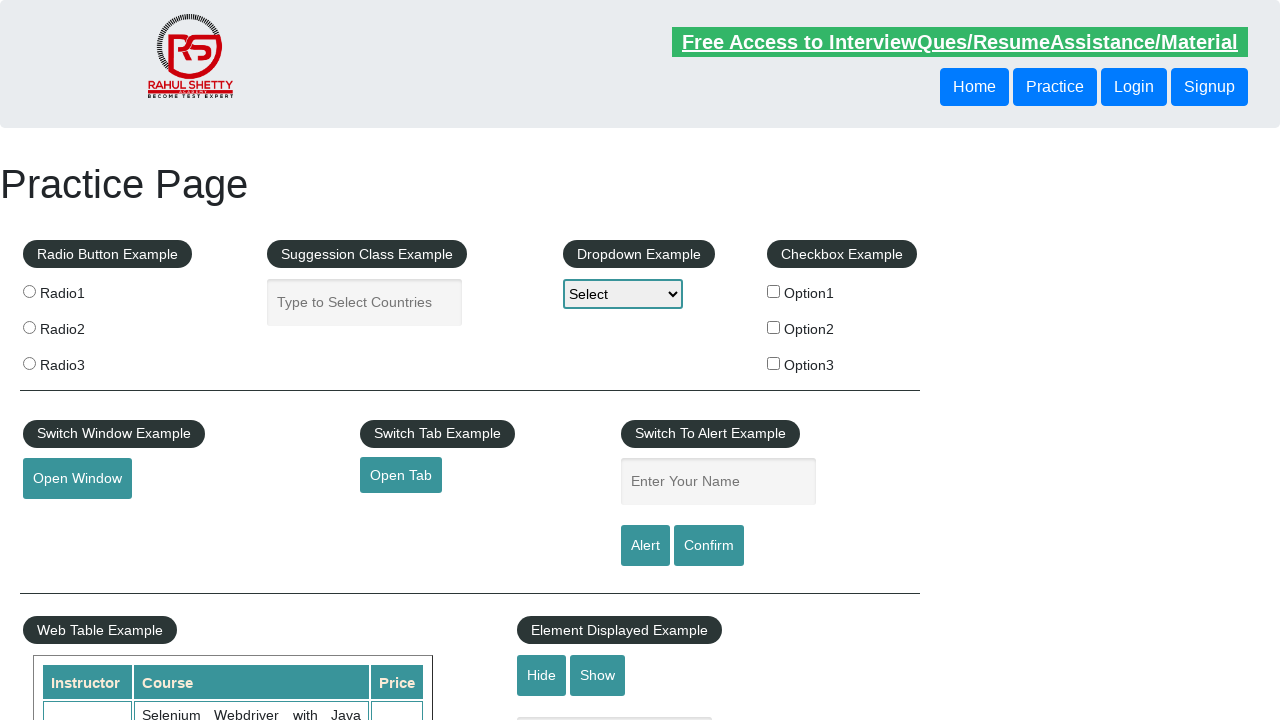

Clicked checkbox #checkBoxOption1 to check it at (774, 291) on #checkBoxOption1
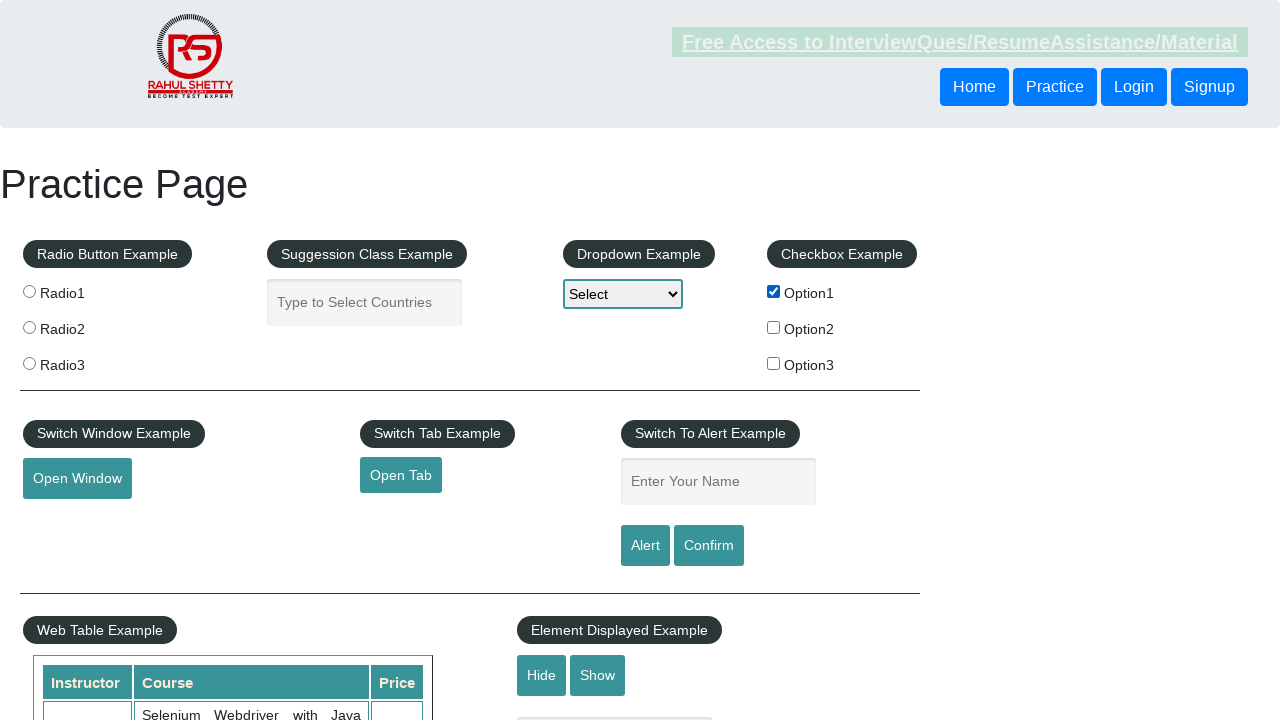

Verified that checkbox #checkBoxOption1 is now checked
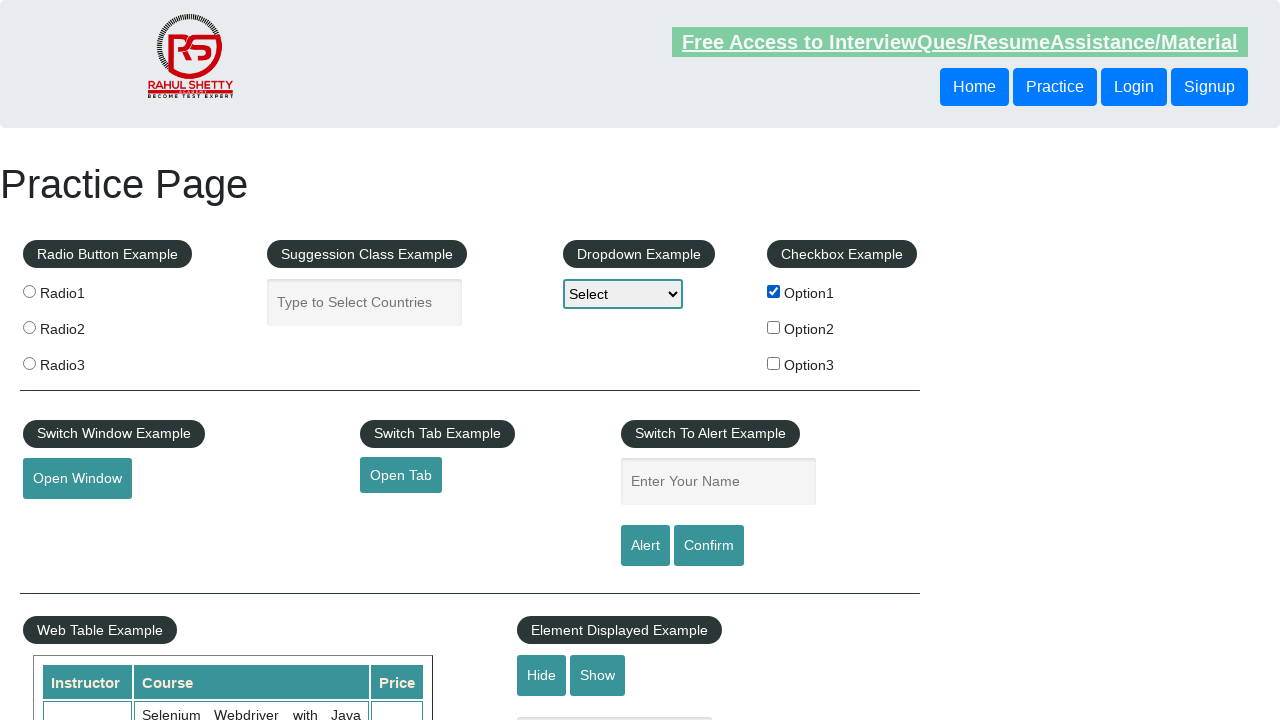

Clicked checkbox #checkBoxOption1 to uncheck it at (774, 291) on #checkBoxOption1
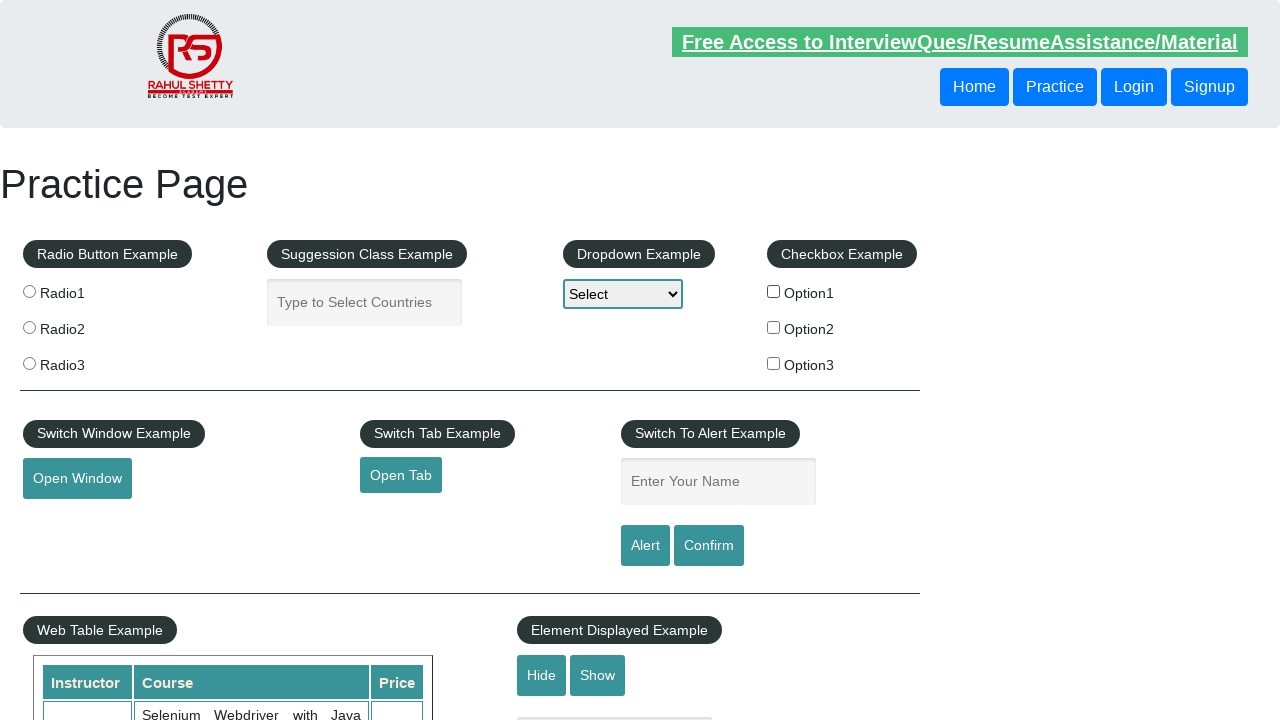

Verified that checkbox #checkBoxOption1 is unchecked again
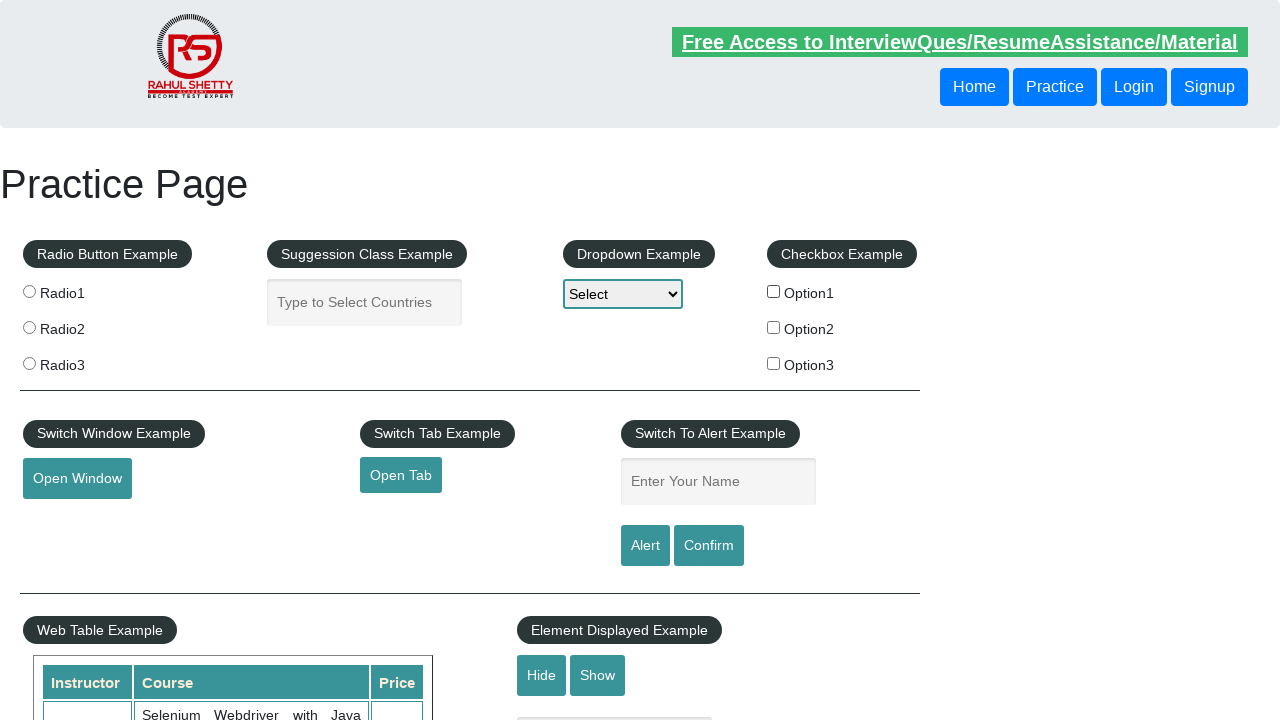

Counted total checkboxes on the page: 3
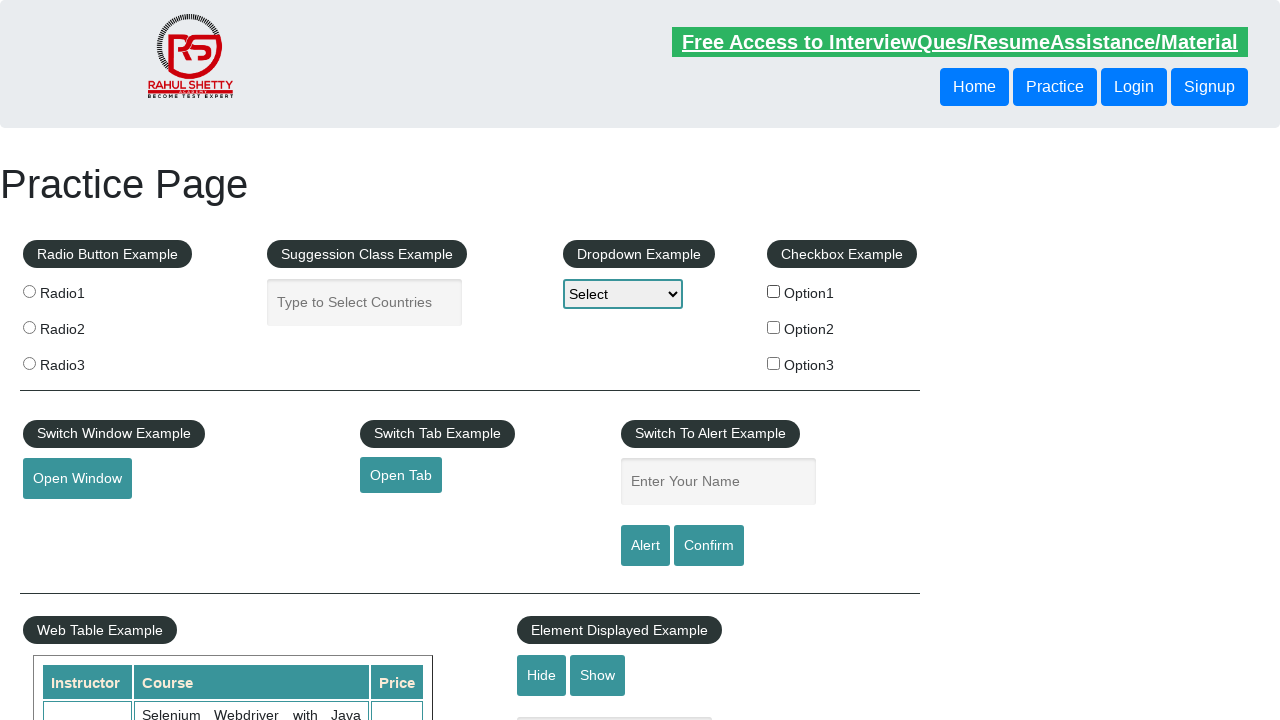

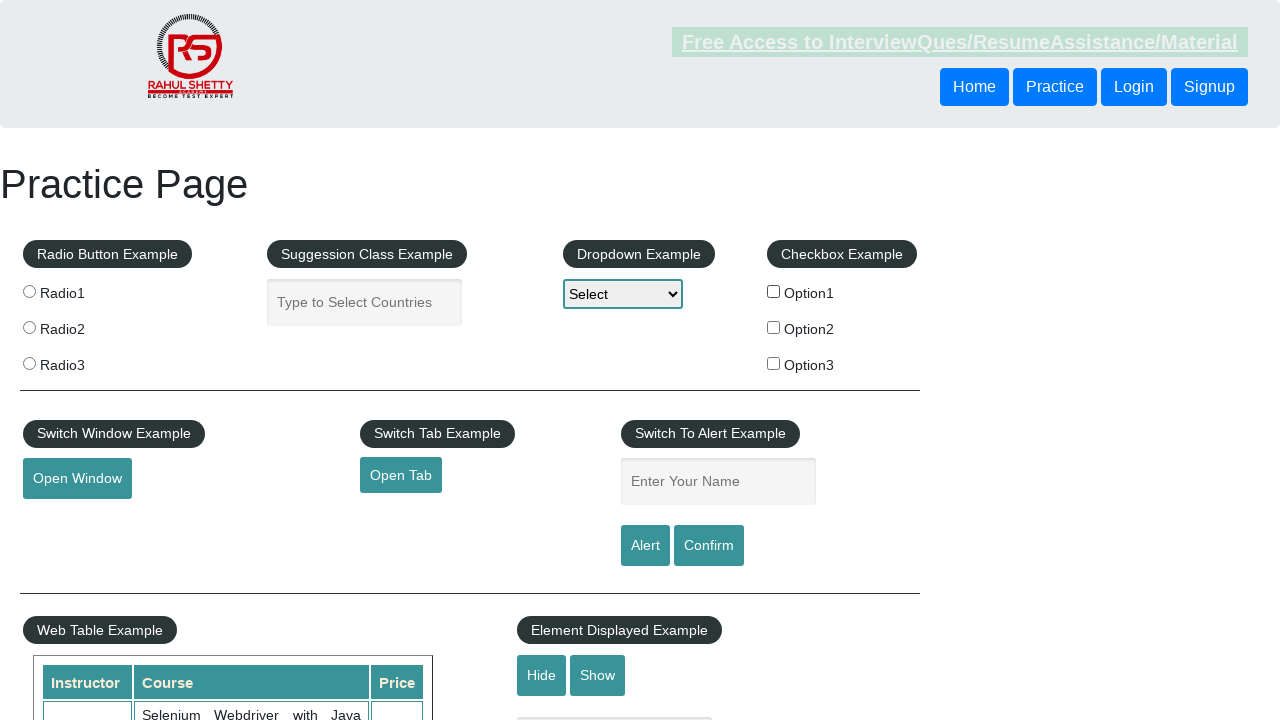